Tests single select dropdown functionality by selecting Python from the dropdown and submitting the form

Starting URL: https://www.qa-practice.com/elements/select/single_select

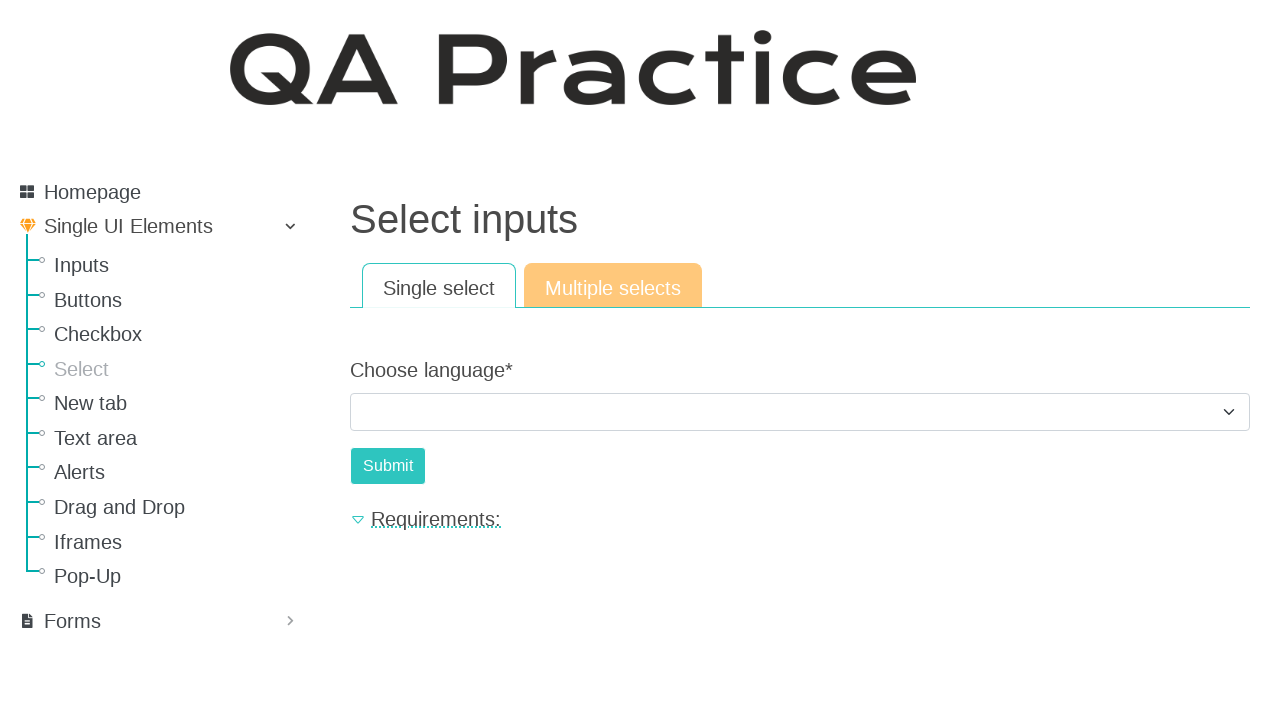

Waited for select dropdown element to be present
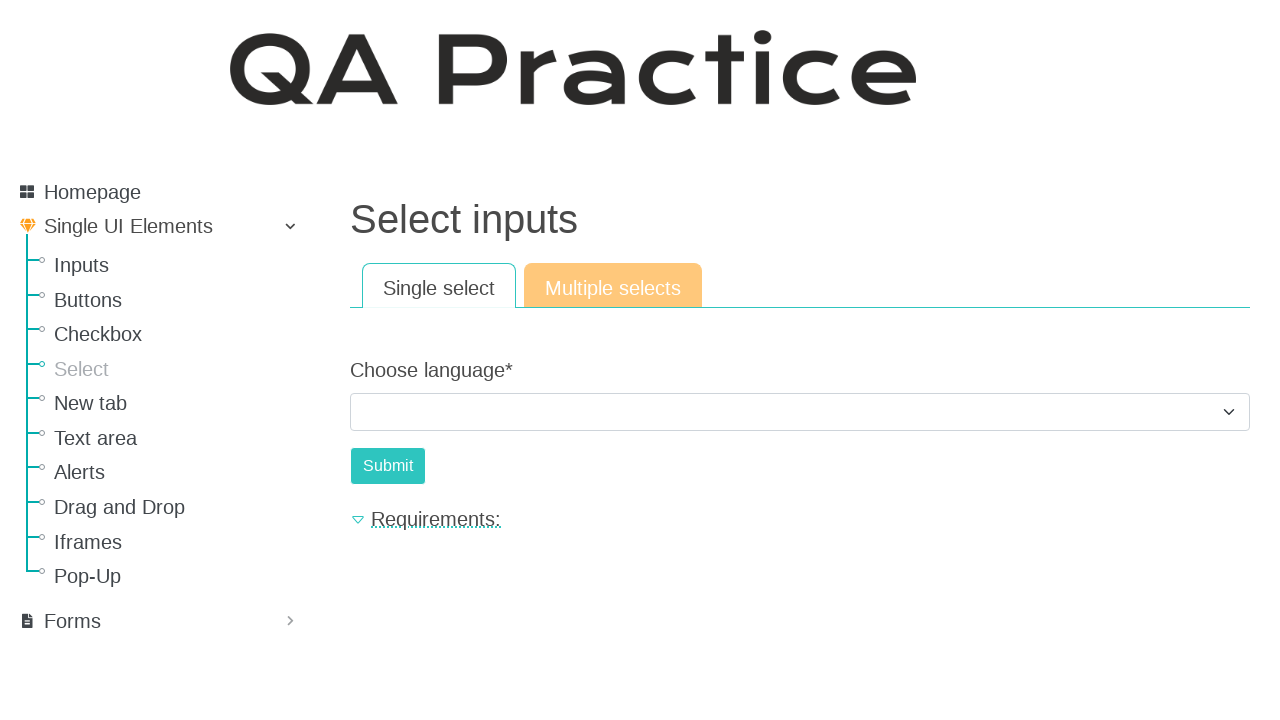

Selected Python from the single select dropdown on #id_choose_language
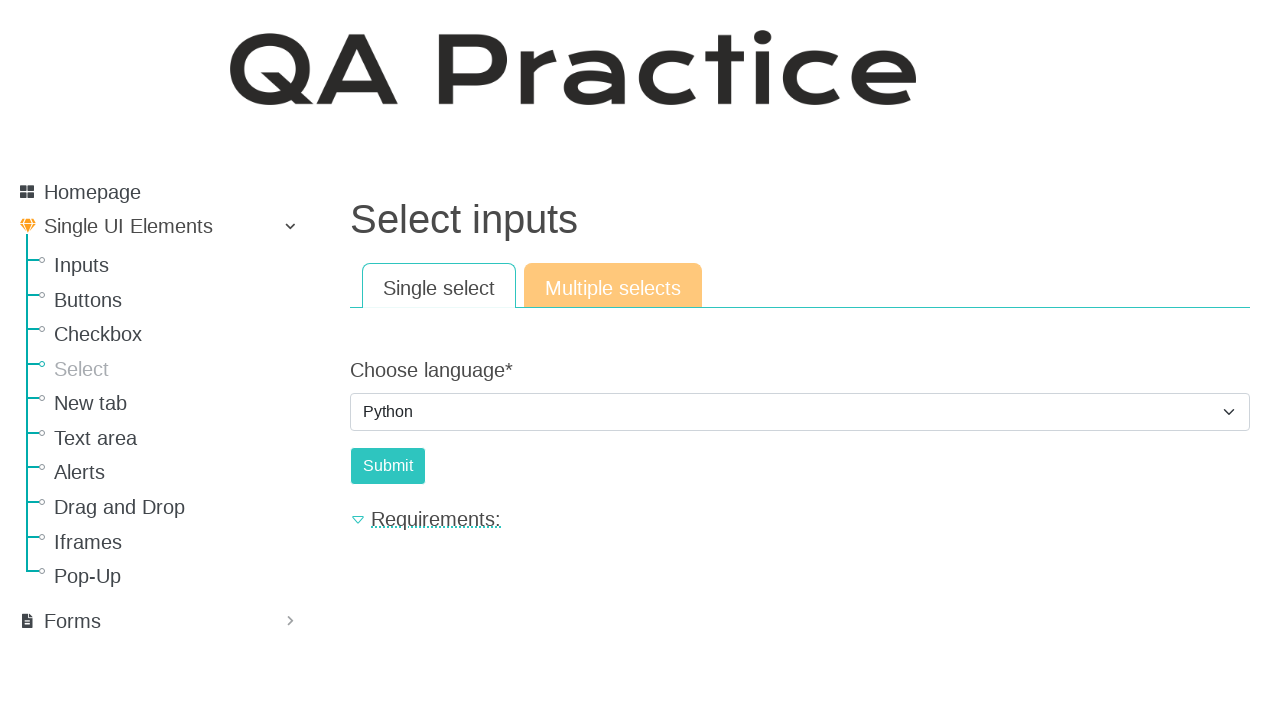

Clicked submit button to submit the form at (388, 466) on #submit-id-submit
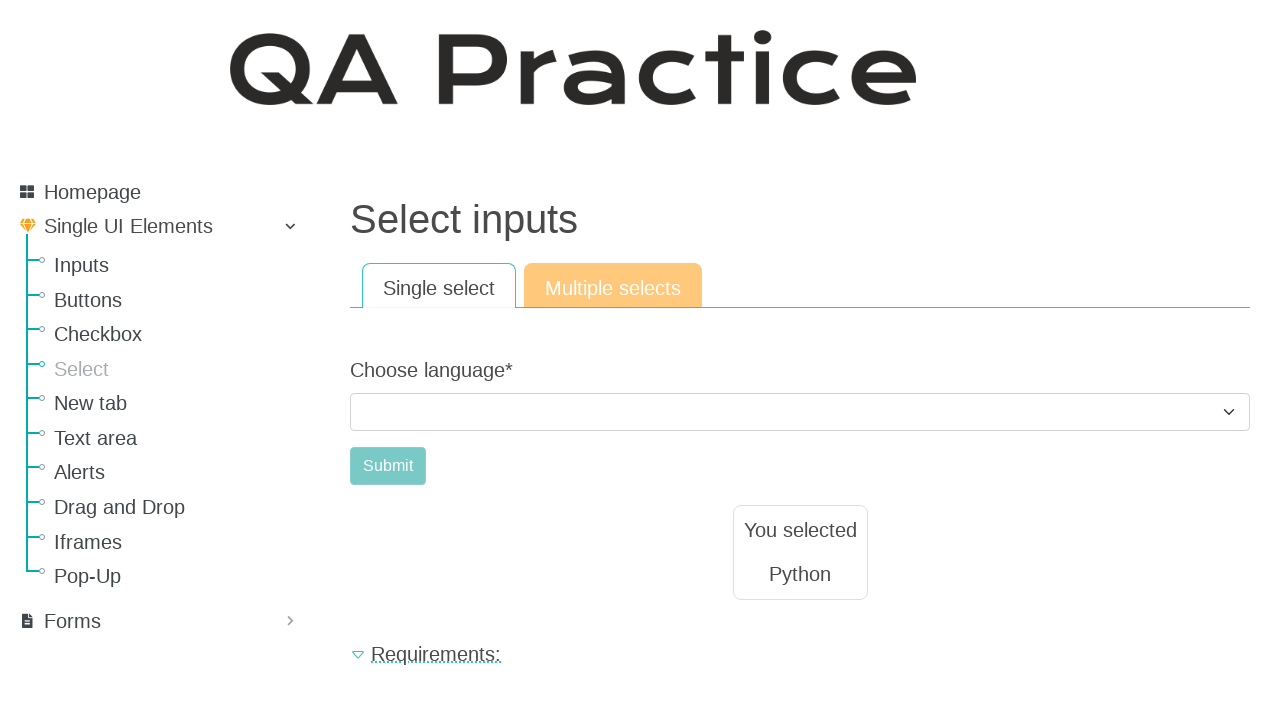

Form submission result appeared on page
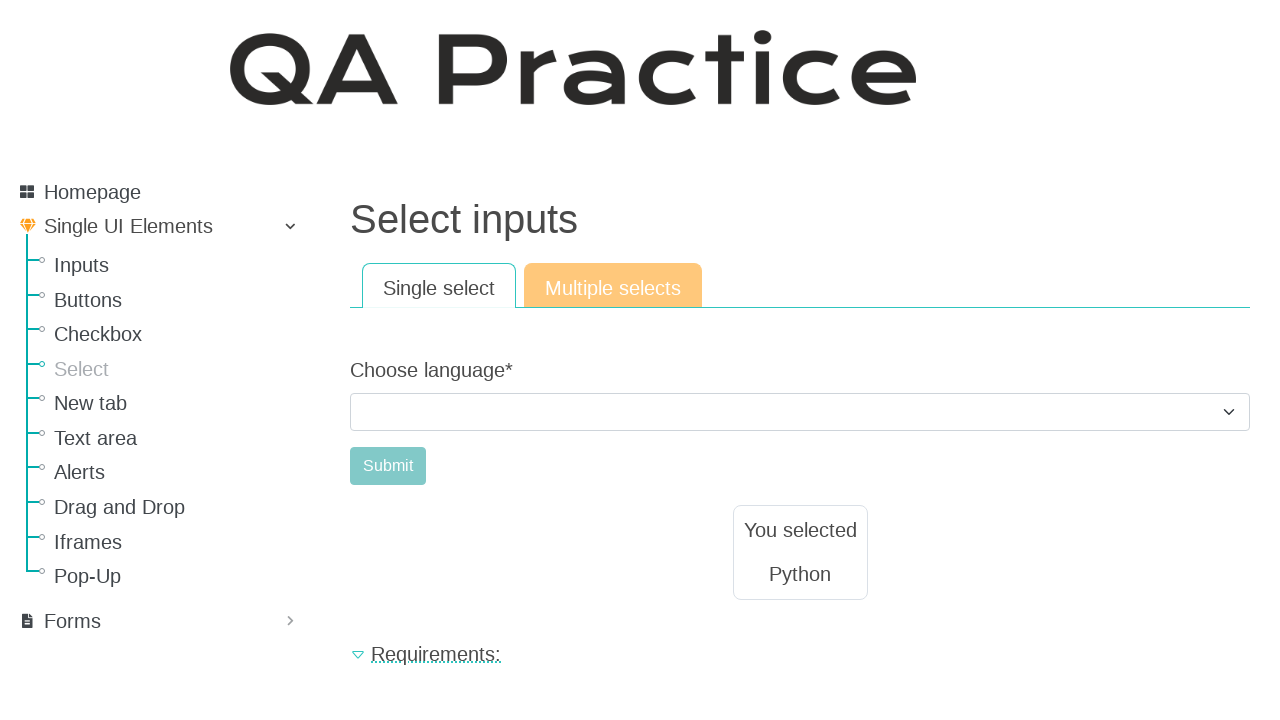

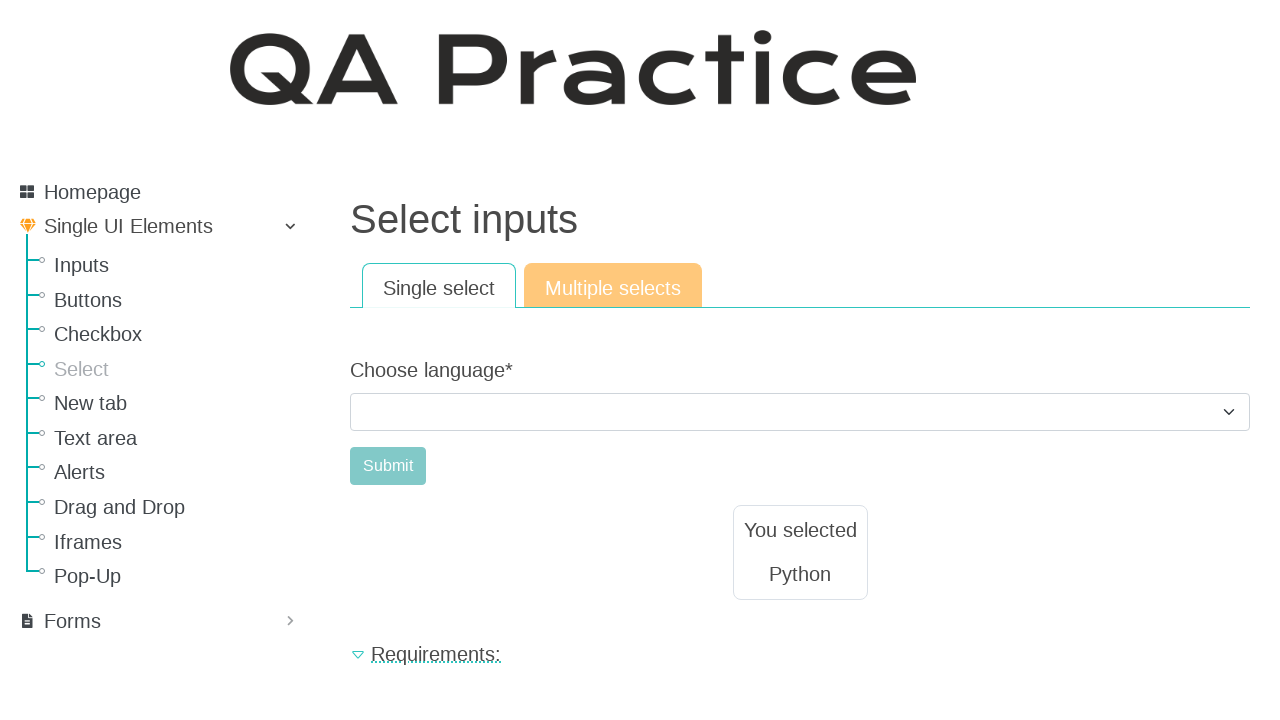